Navigates to Hepsiburada's homepage and verifies the page loads successfully

Starting URL: https://www.hepsiburada.com

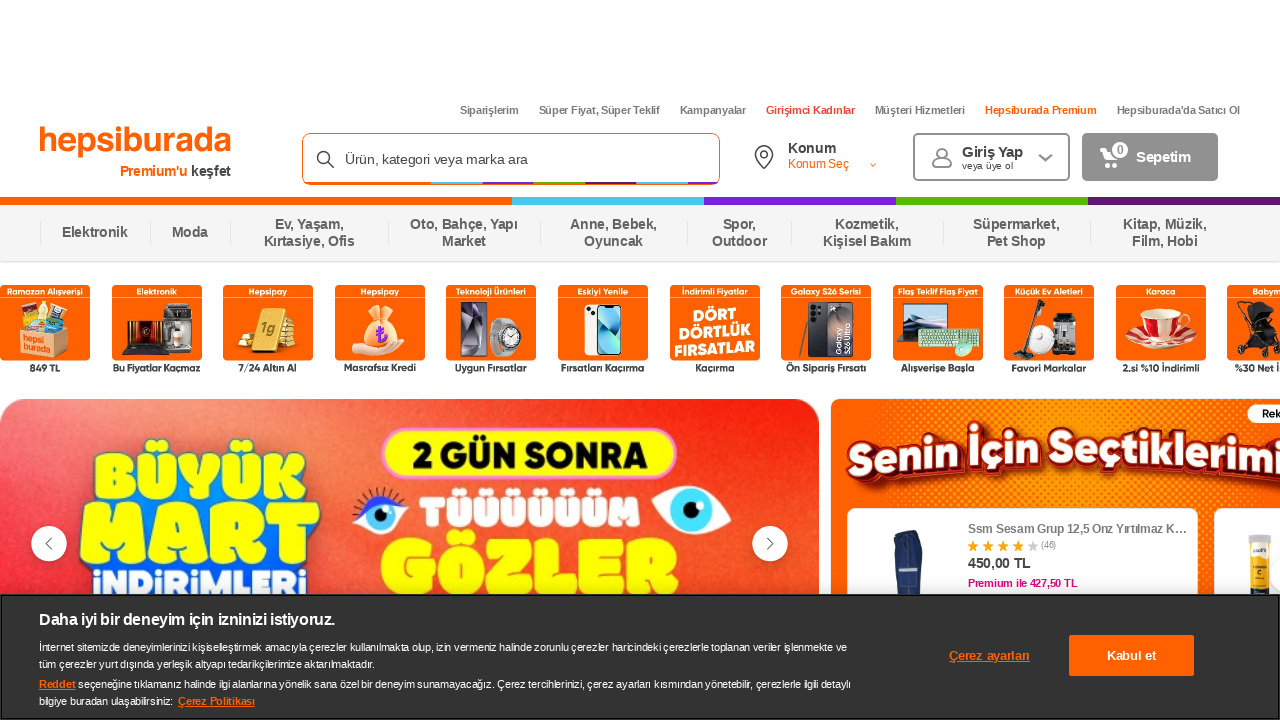

Waited for page DOM content to load
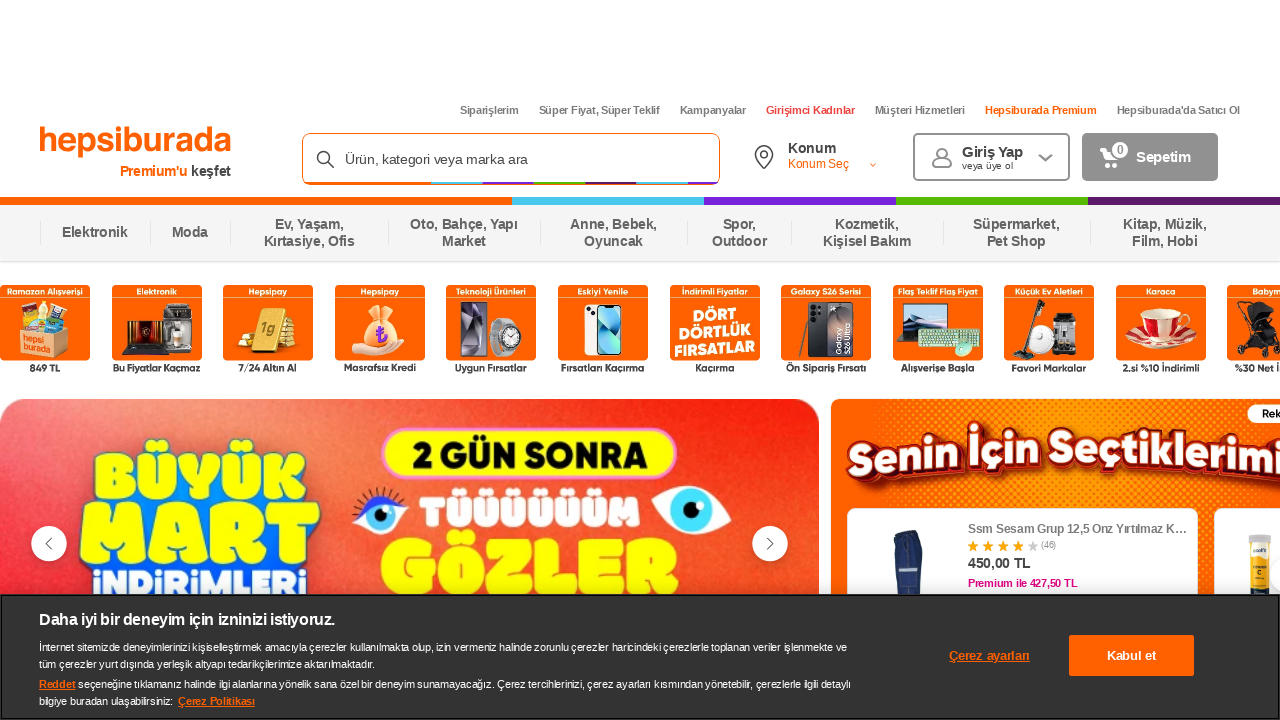

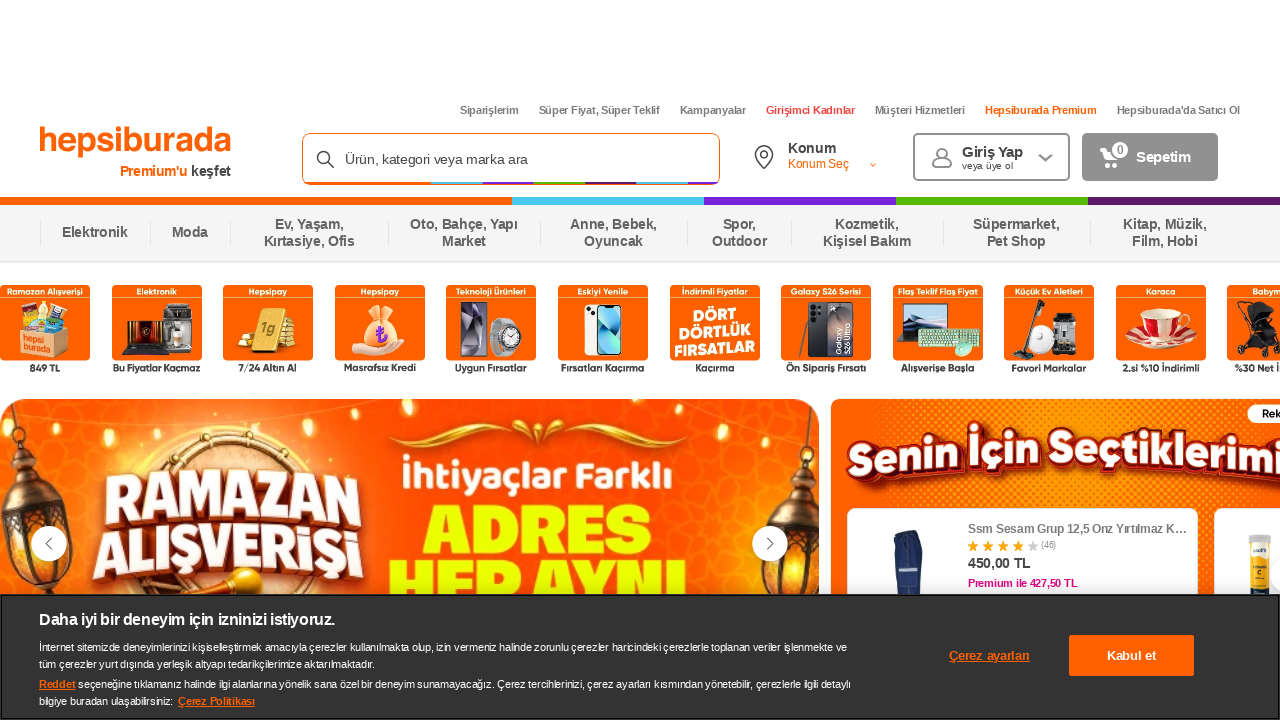